Tests tab navigation by clicking a button that opens a new tab, switching to it, and reading the heading content

Starting URL: https://demoqa.com/browser-windows

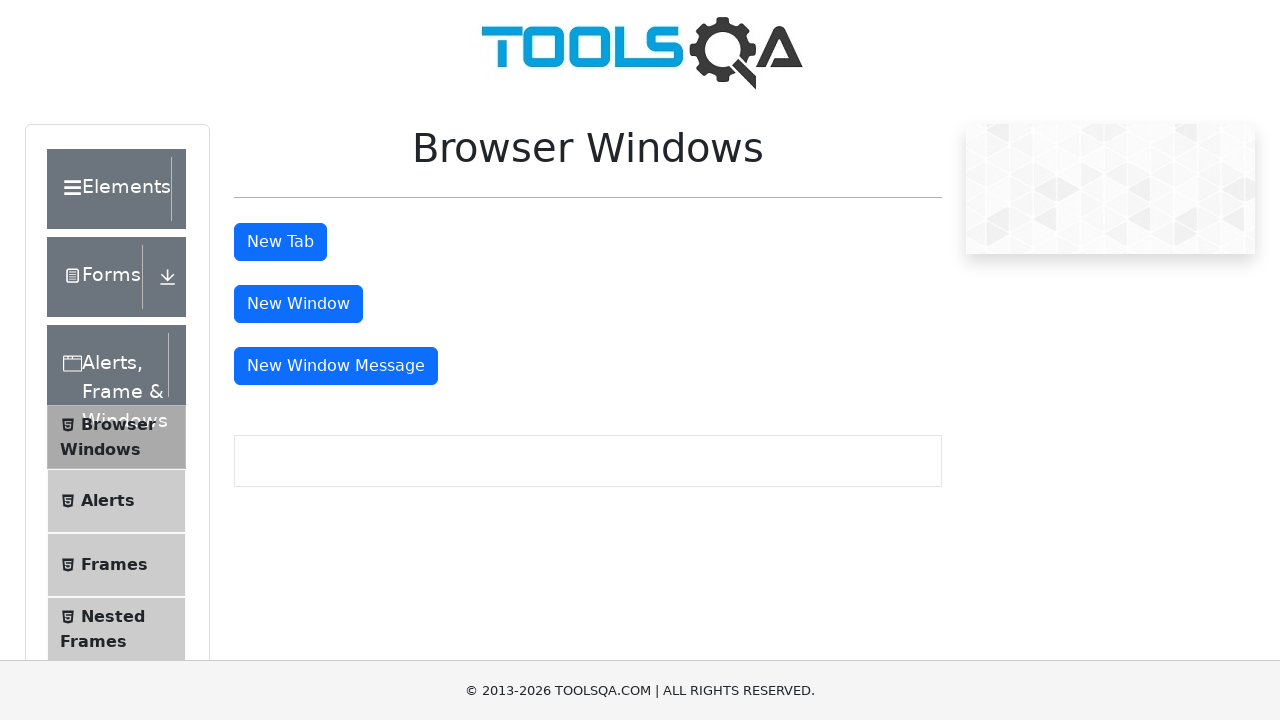

Set viewport size to 1920x1080
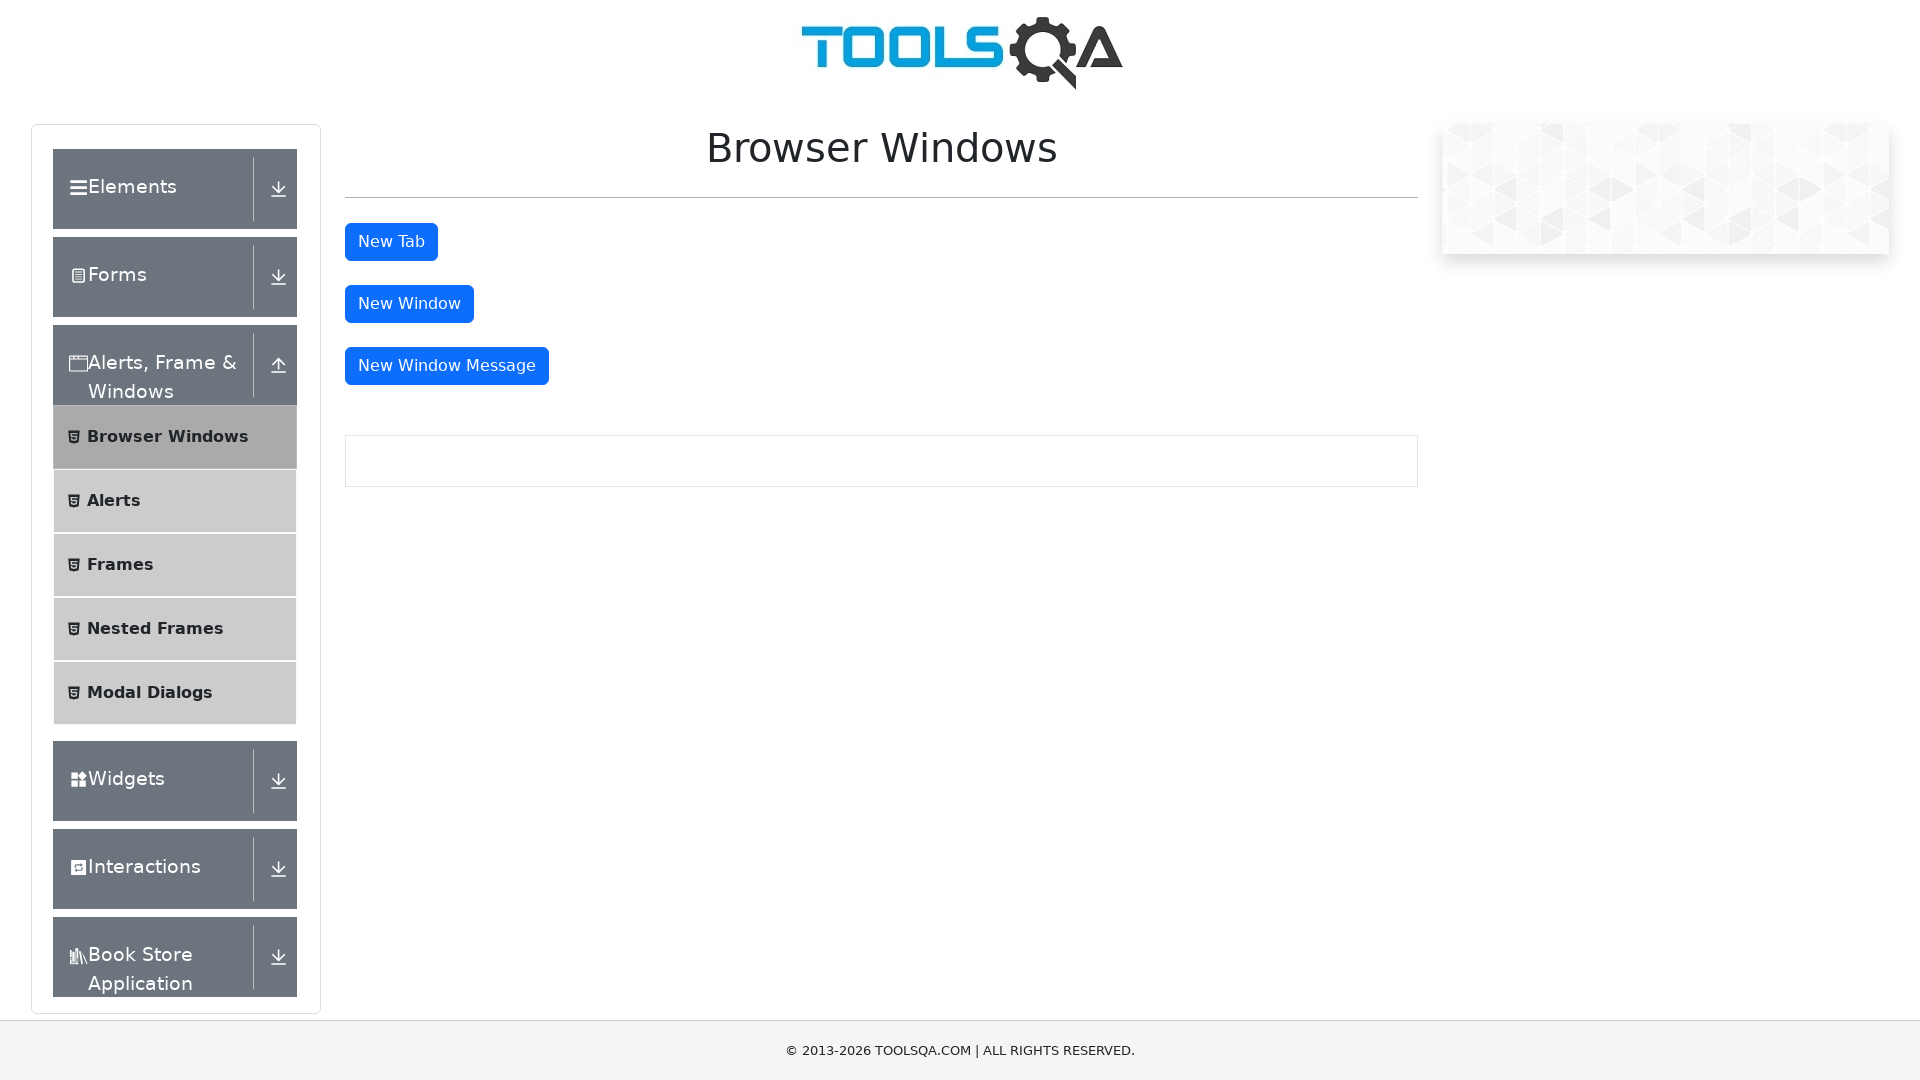

Clicked tab button to open new tab at (391, 242) on xpath=//button[@id='tabButton']
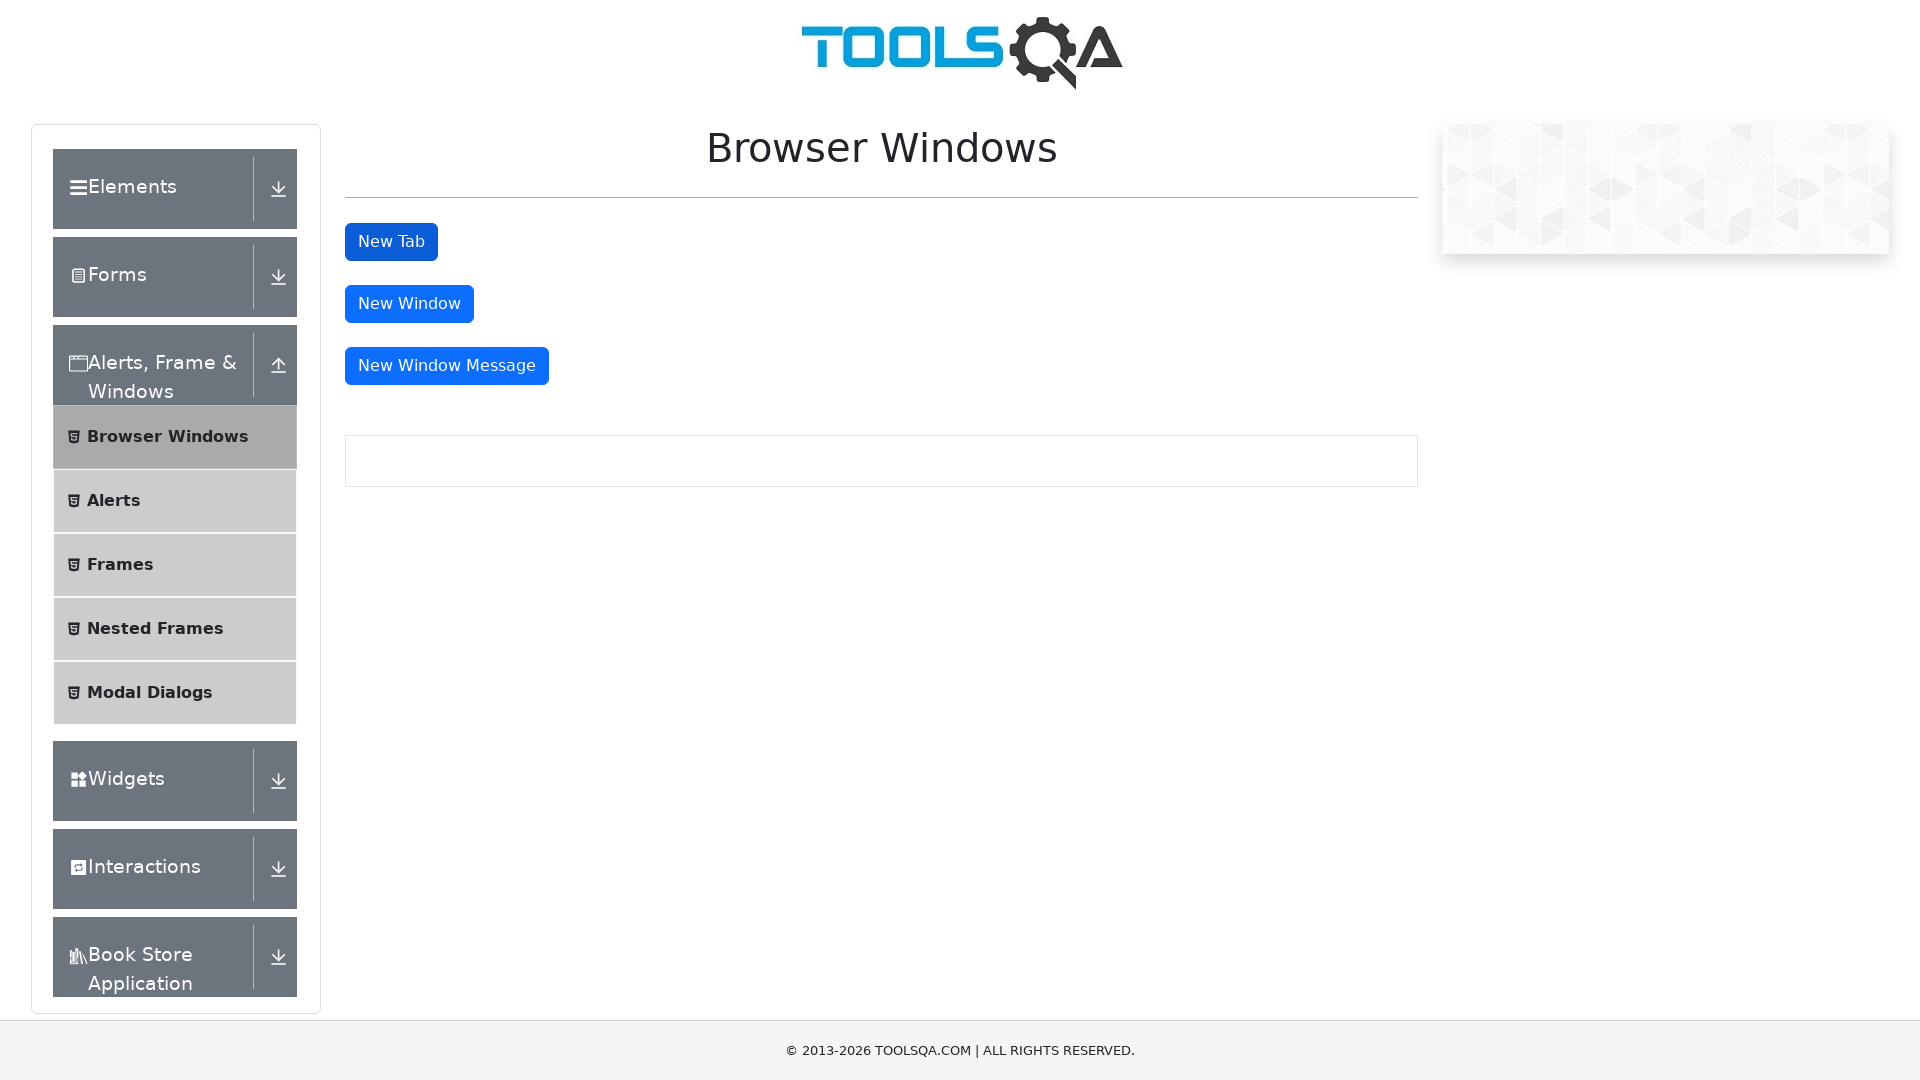

New tab opened and captured
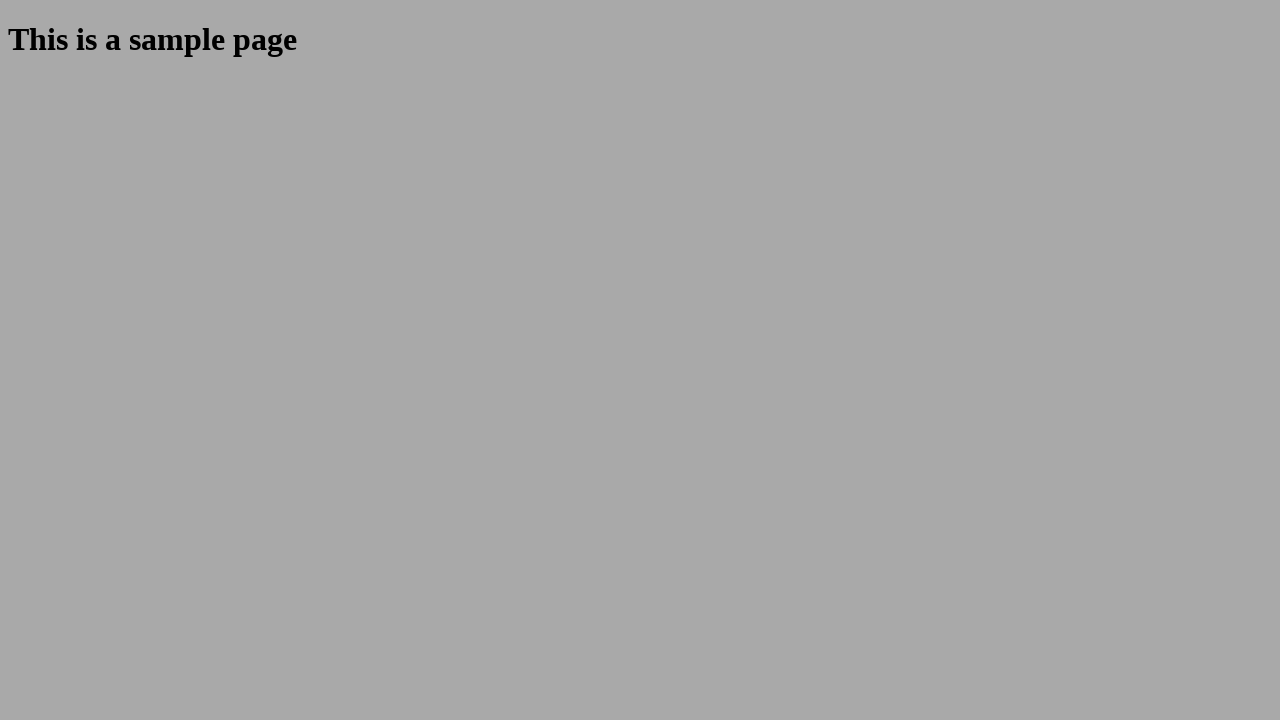

New tab page loaded completely
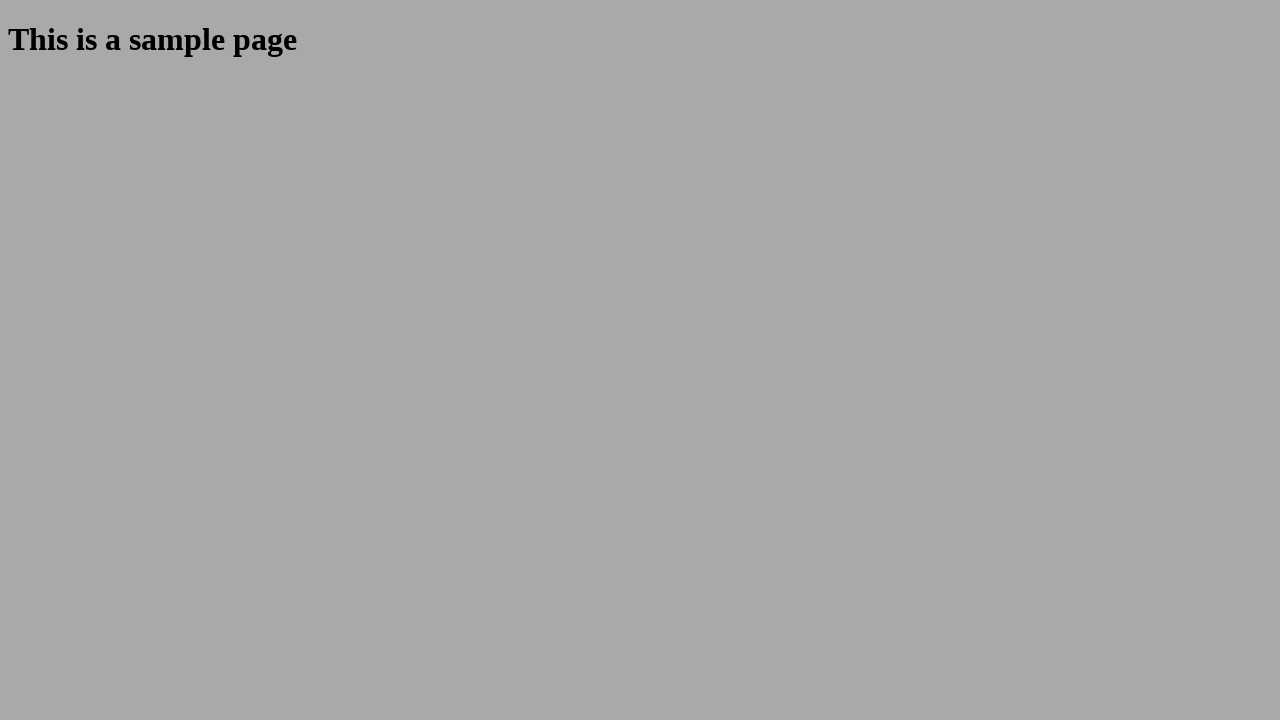

Located h1 heading element in new tab
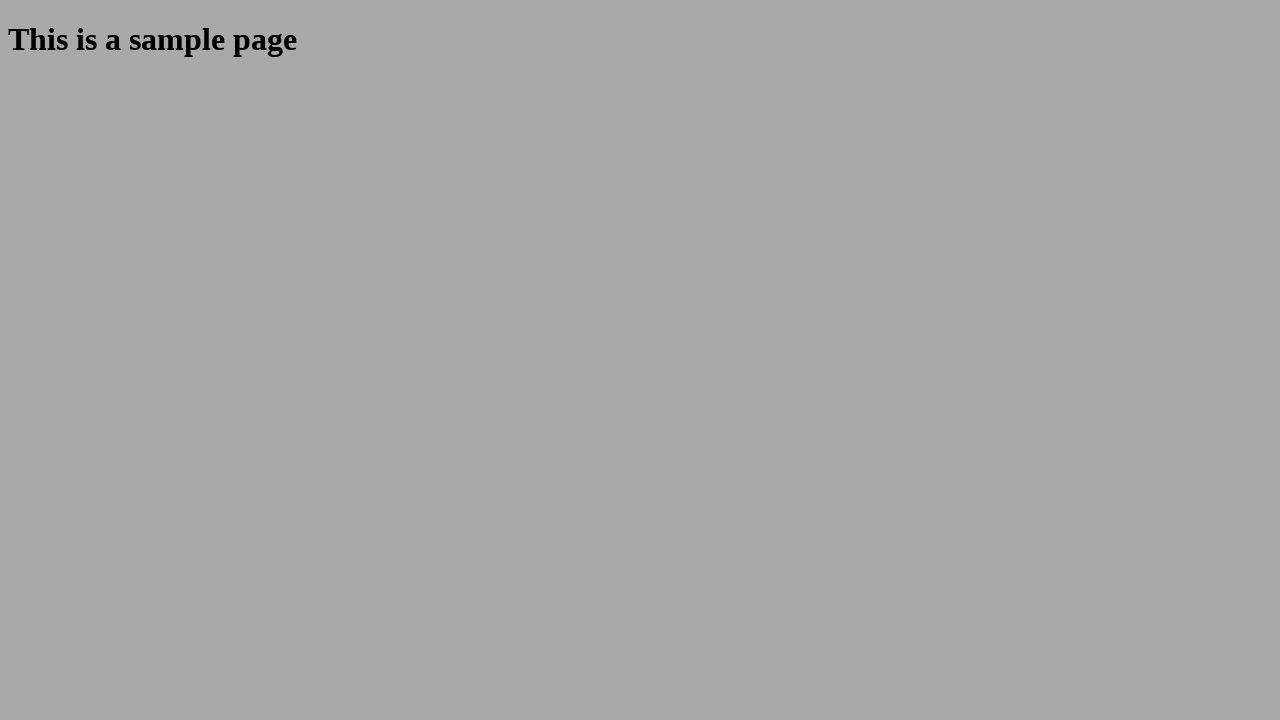

Retrieved heading text: This is a sample page
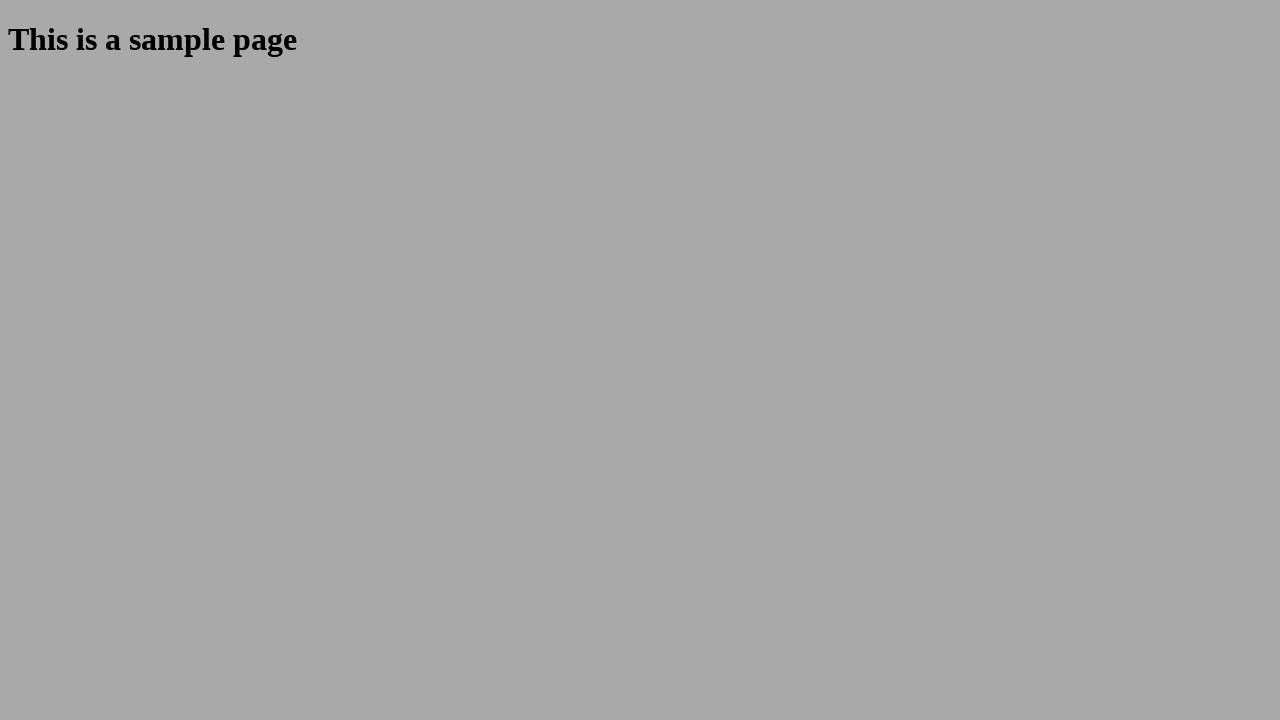

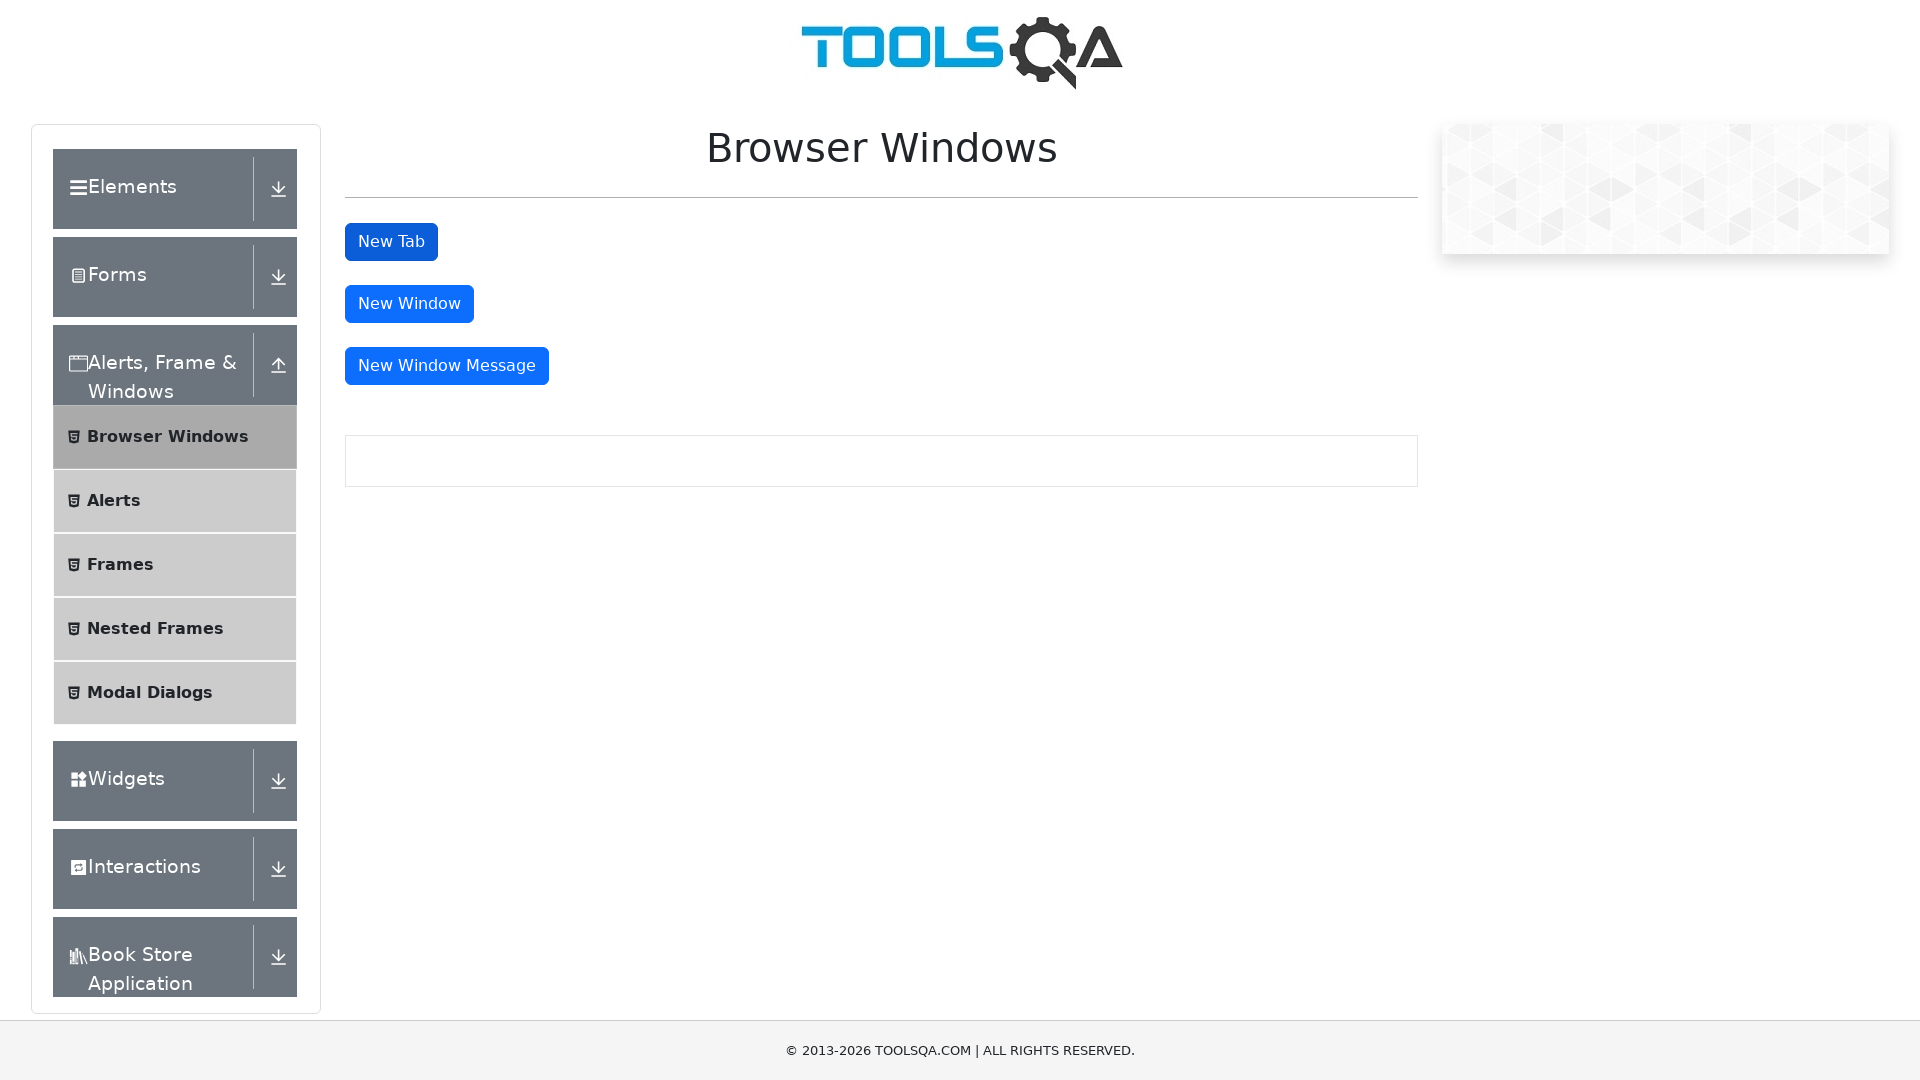